Tests various form input interactions on a practice page including filling text fields, pressing keyboard keys, getting attribute values, and clearing input fields.

Starting URL: https://letcode.in/edit

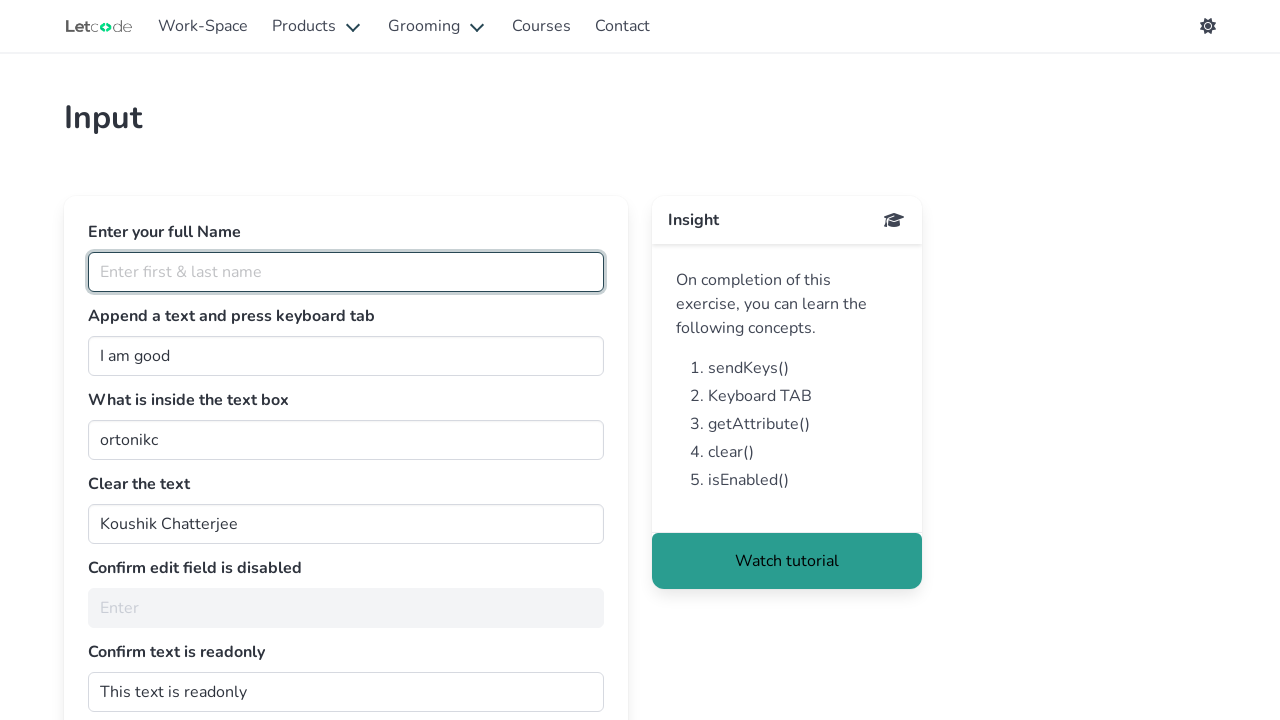

Filled fullName input field with 'AjayShankarJeyaram' on #fullName
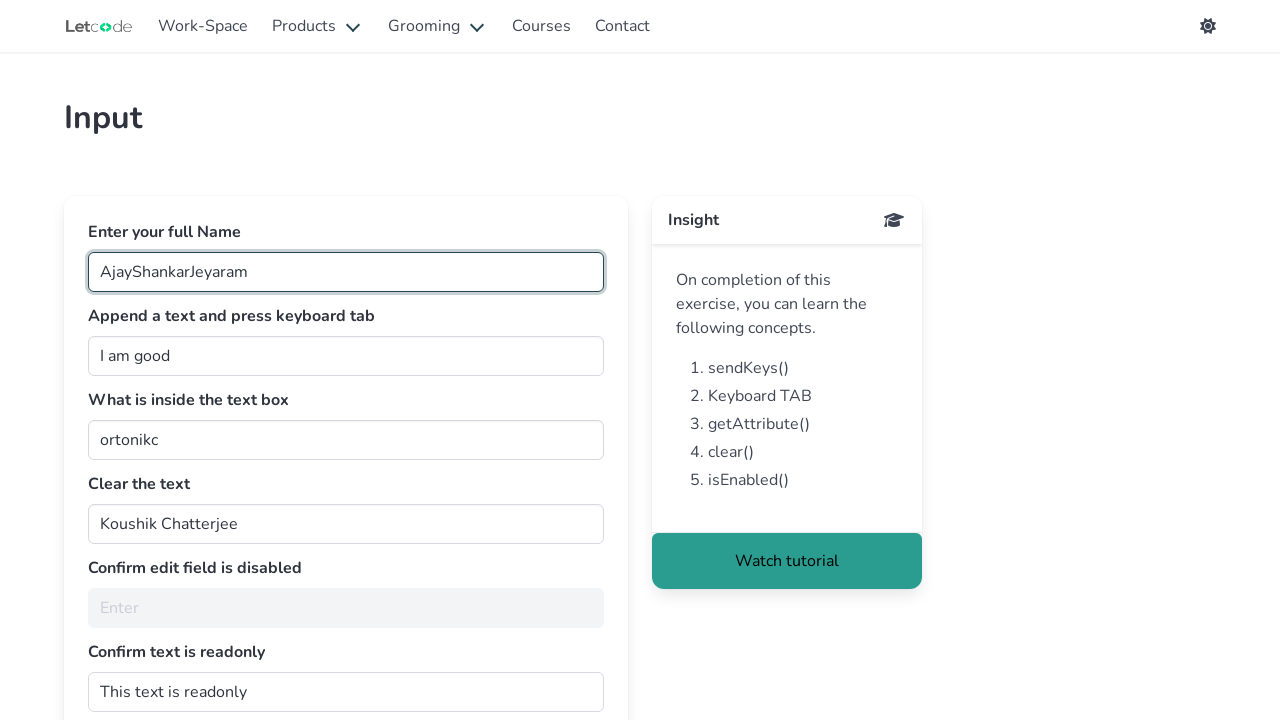

Located join input field
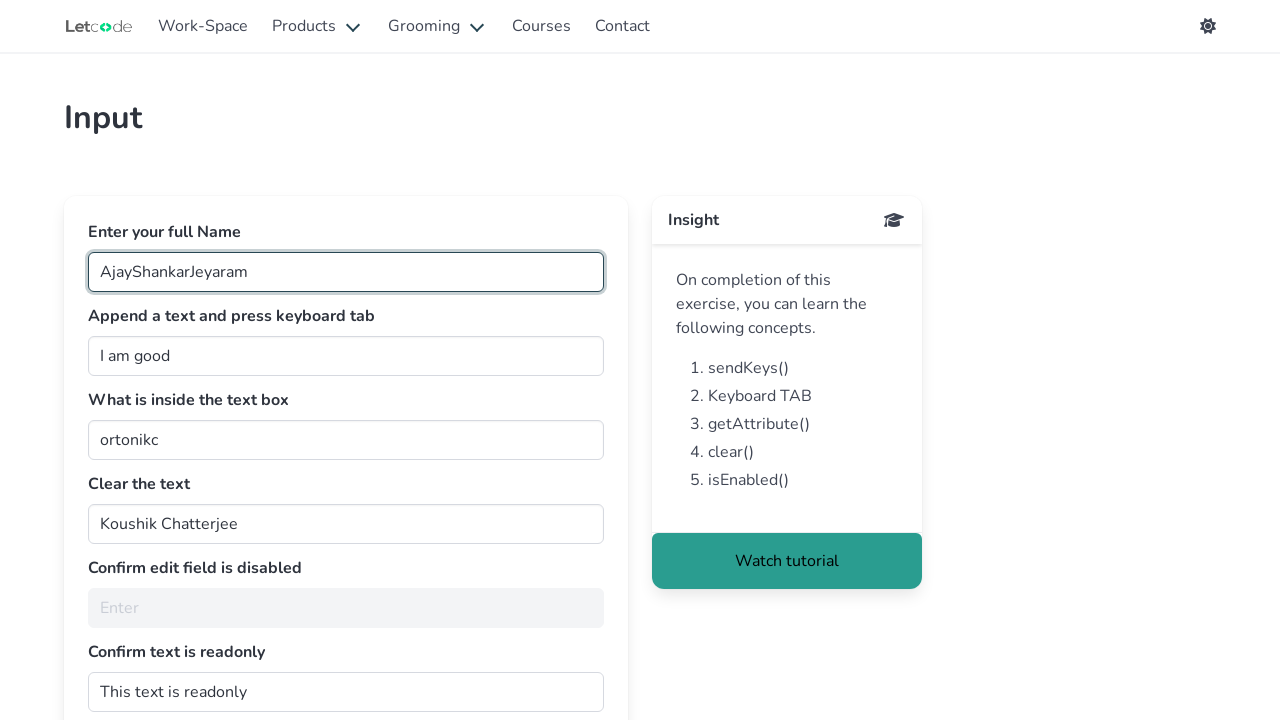

Pressed End key in join input field on #join
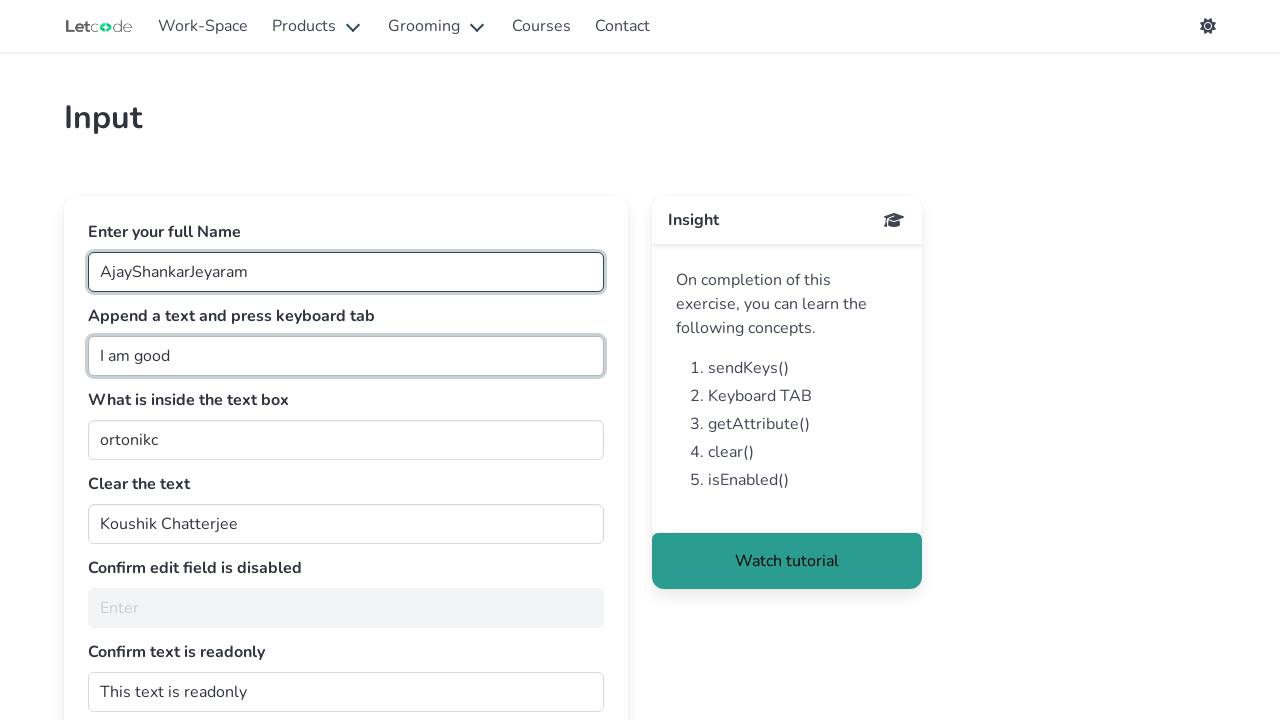

Typed ' Person' in join input field on #join
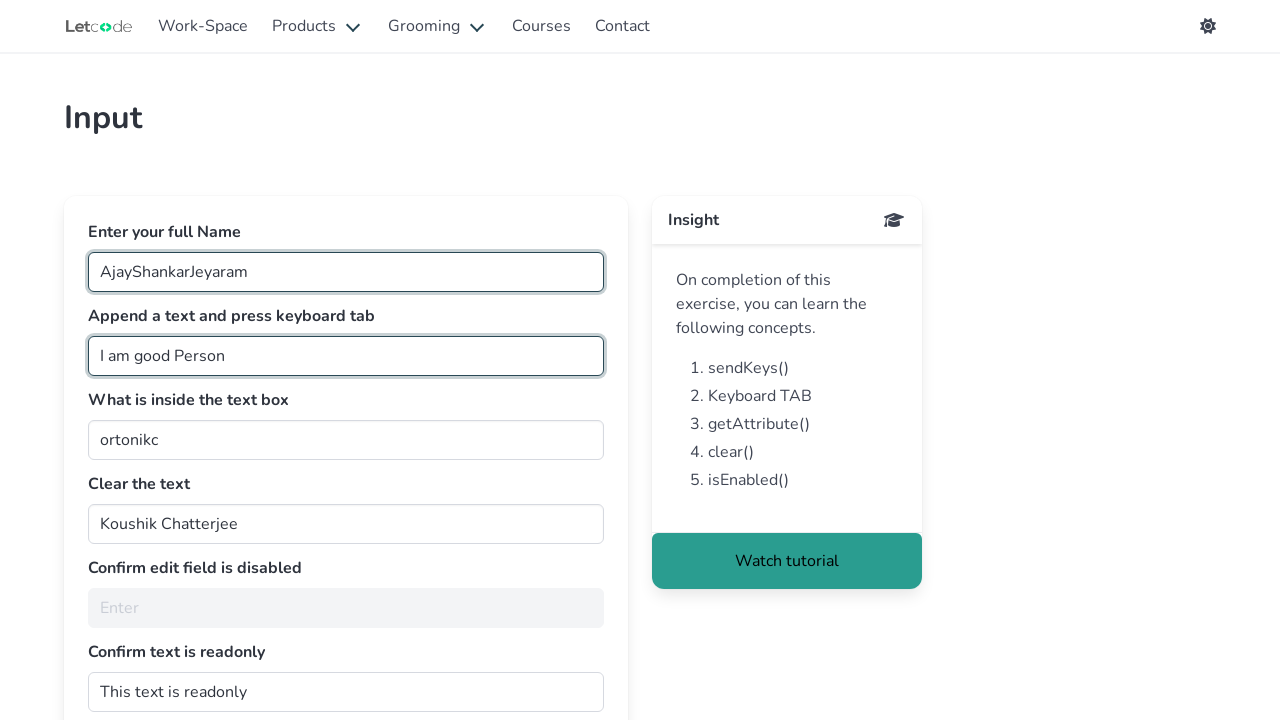

Pressed Tab key to move focus from join input field on #join
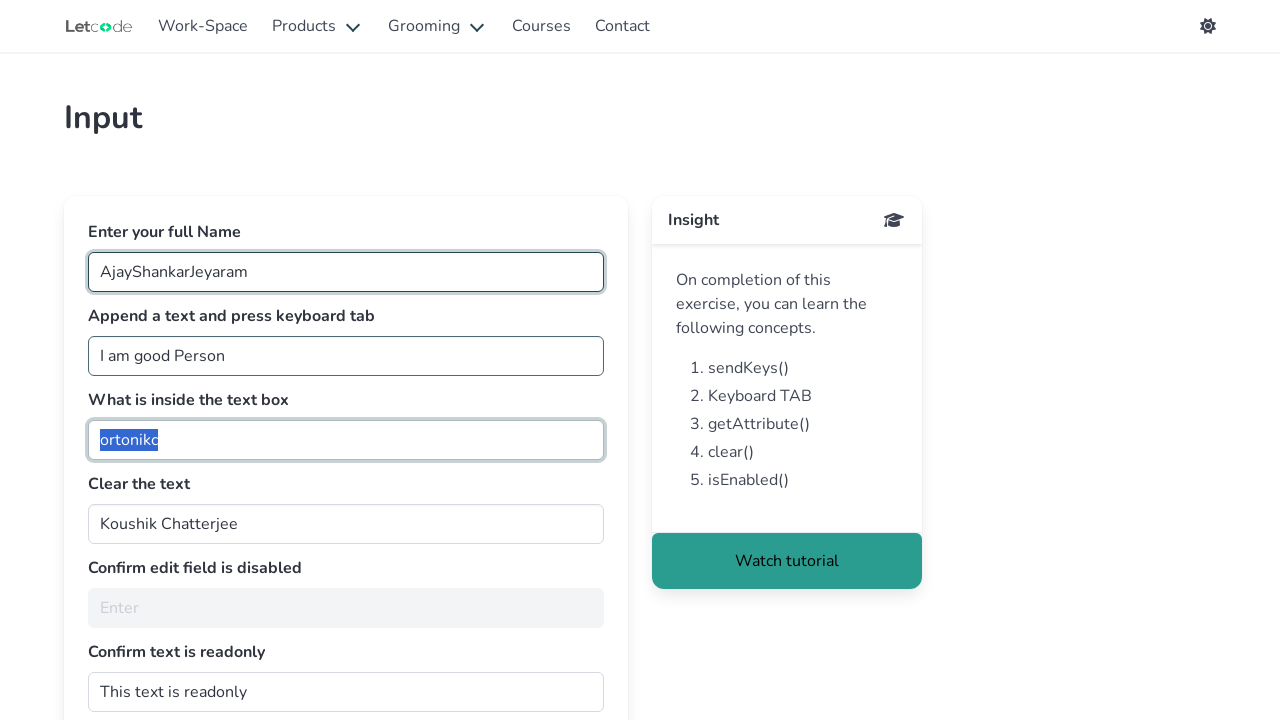

Retrieved value attribute from getMe input field: 'ortonikc'
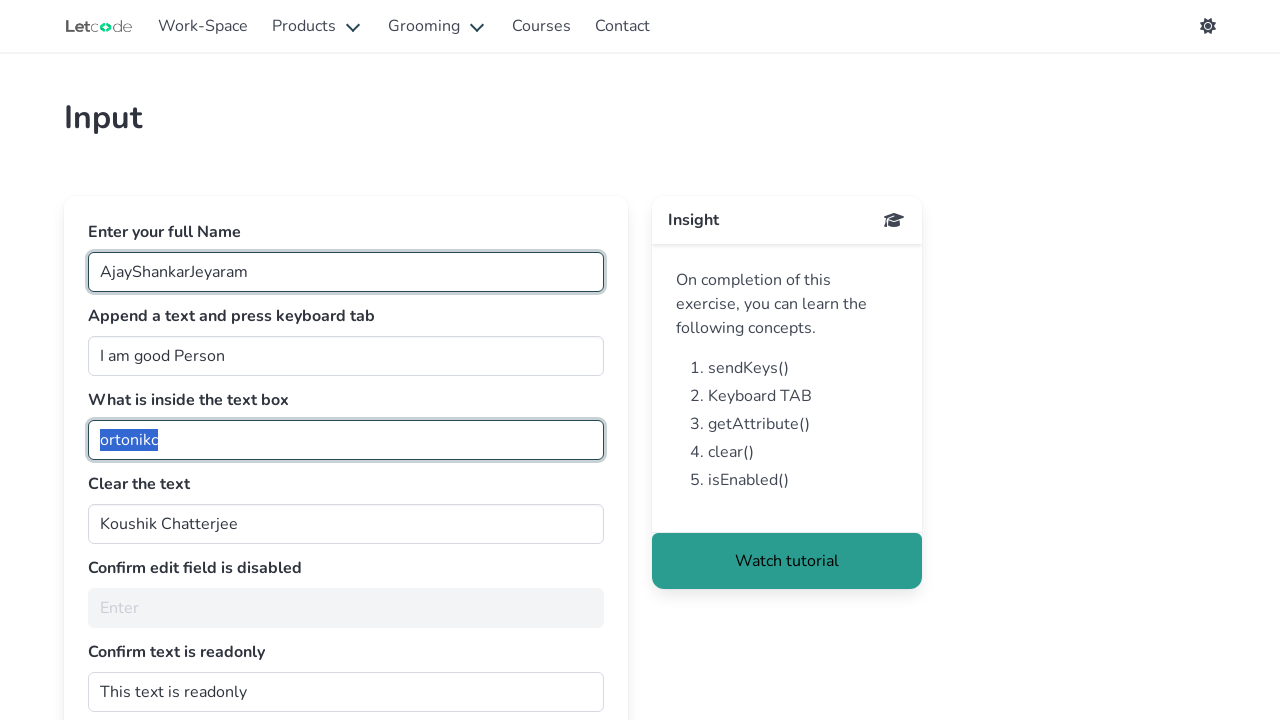

Cleared clearMe input field on #clearMe
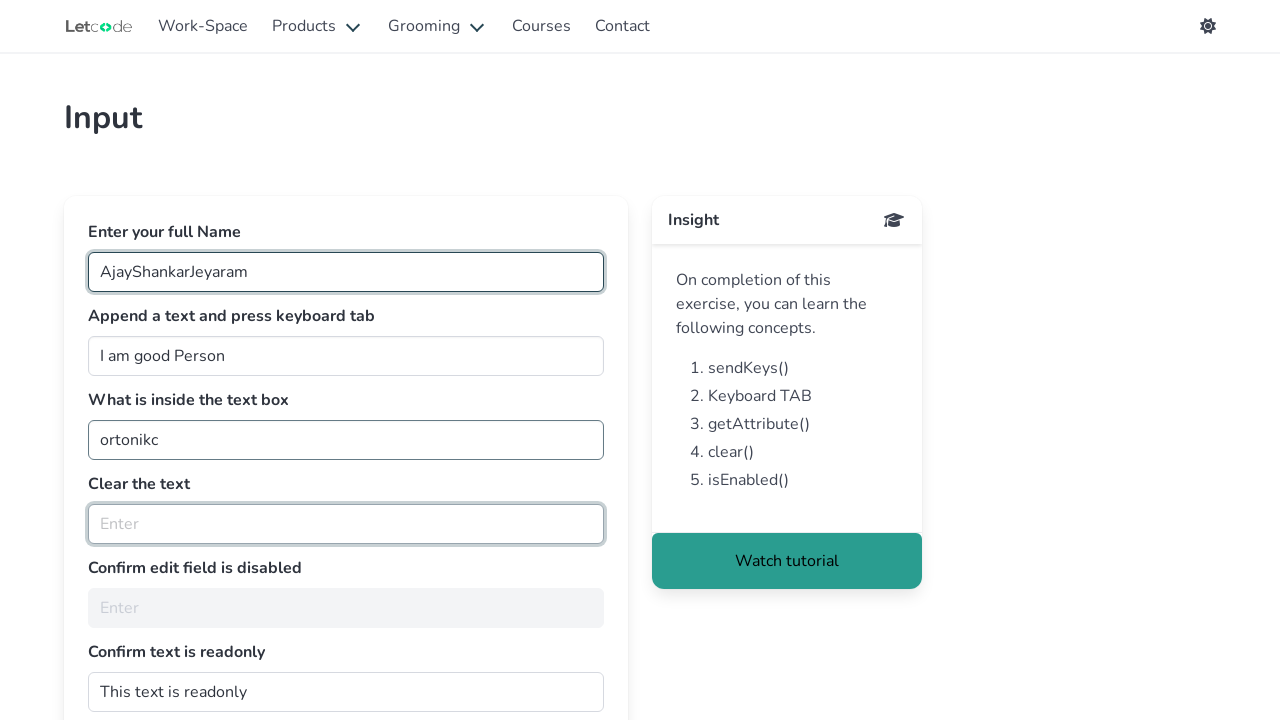

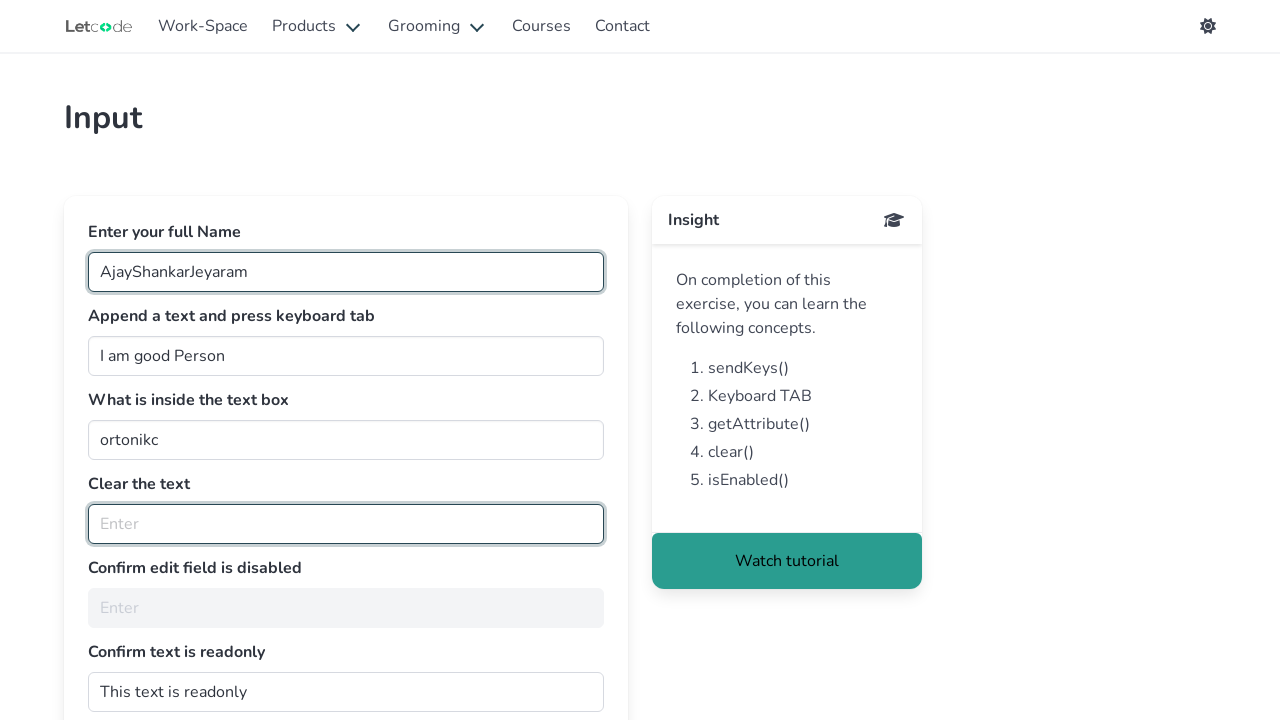